Tests iframe/frame handling by switching to different frames using index and name, clicking buttons within each frame, and counting the total number of iframes on the page.

Starting URL: https://www.leafground.com/frame.xhtml

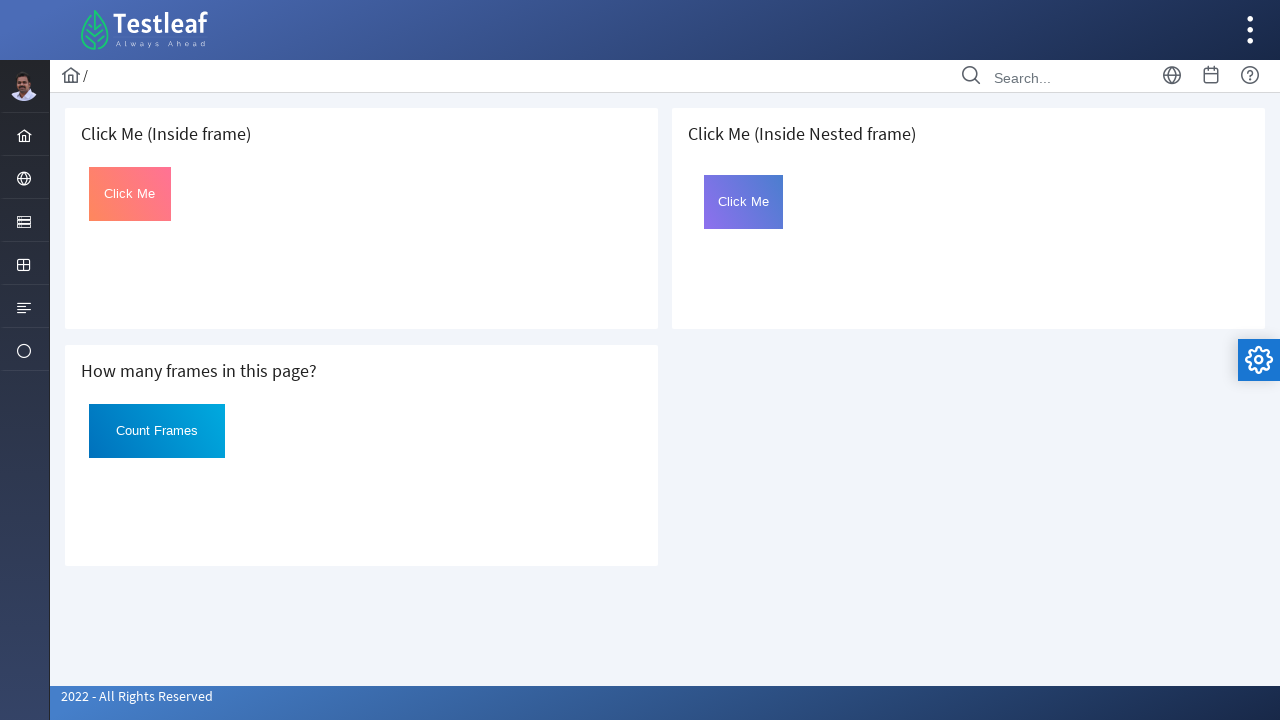

Clicked button in first iframe at (130, 194) on iframe >> nth=0 >> internal:control=enter-frame >> #Click
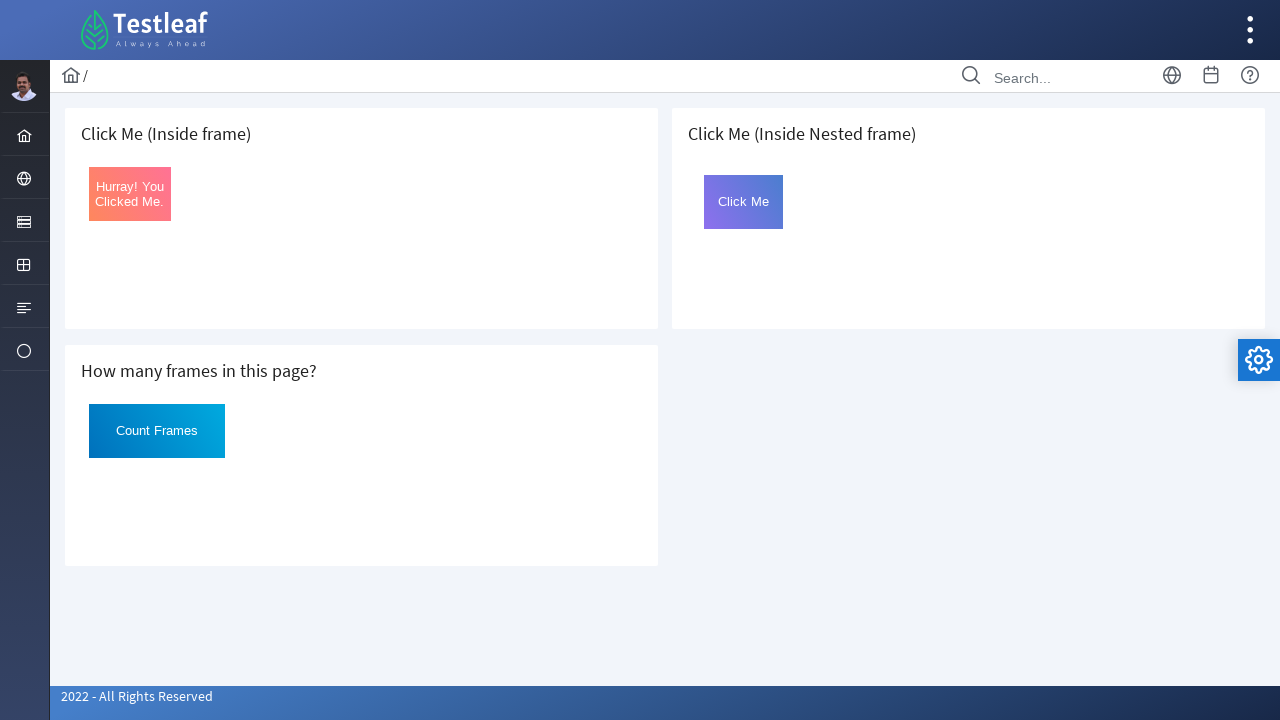

Waited 1 second for response
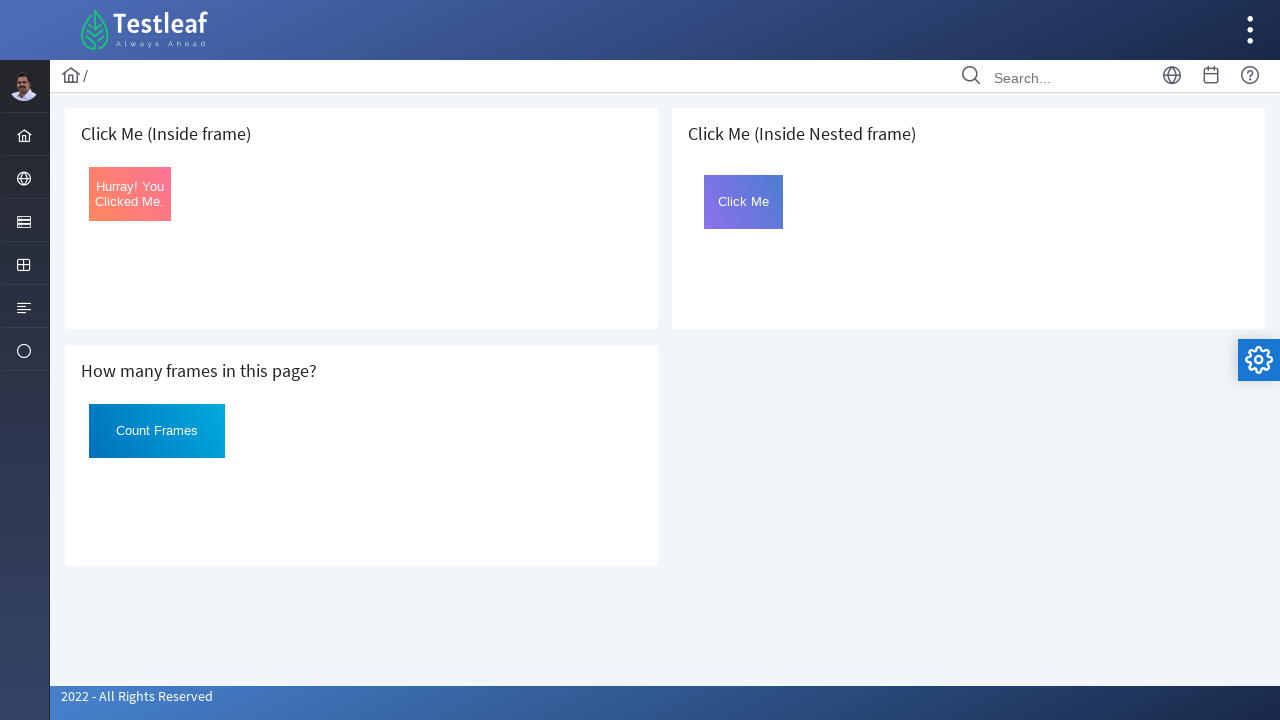

Retrieved button text from first iframe: Hurray! You Clicked Me.
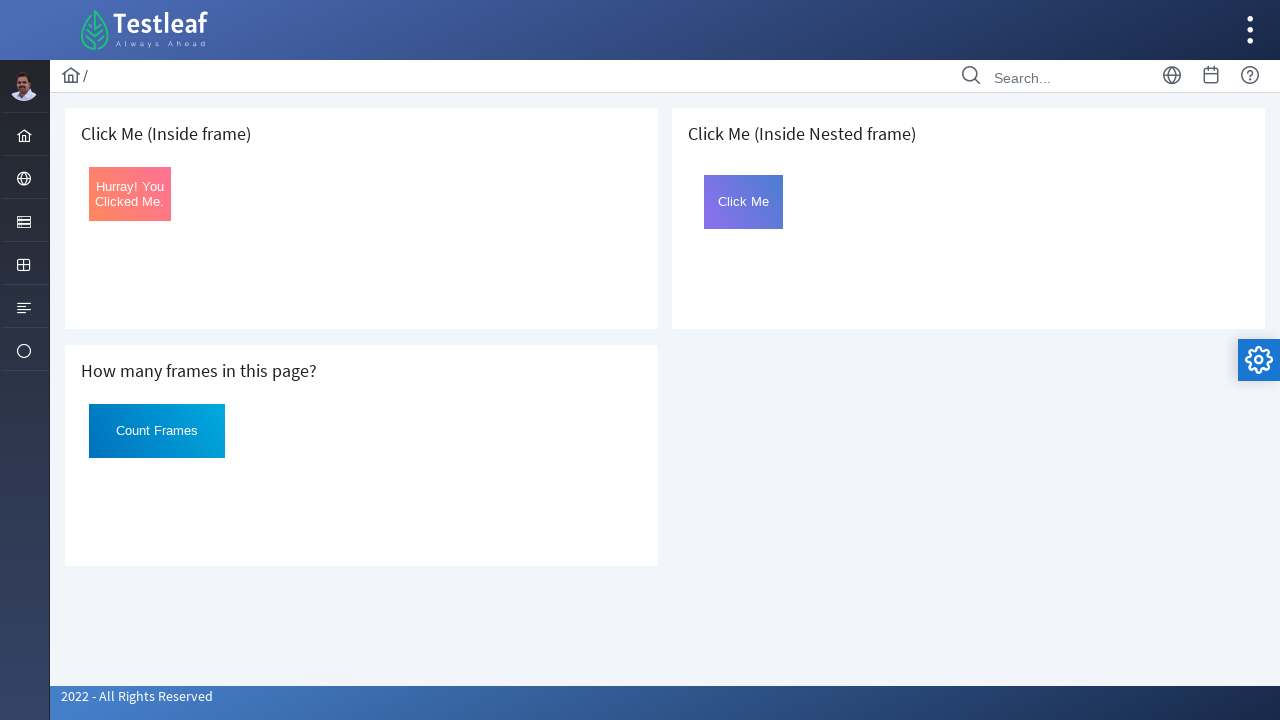

Selected third iframe by index
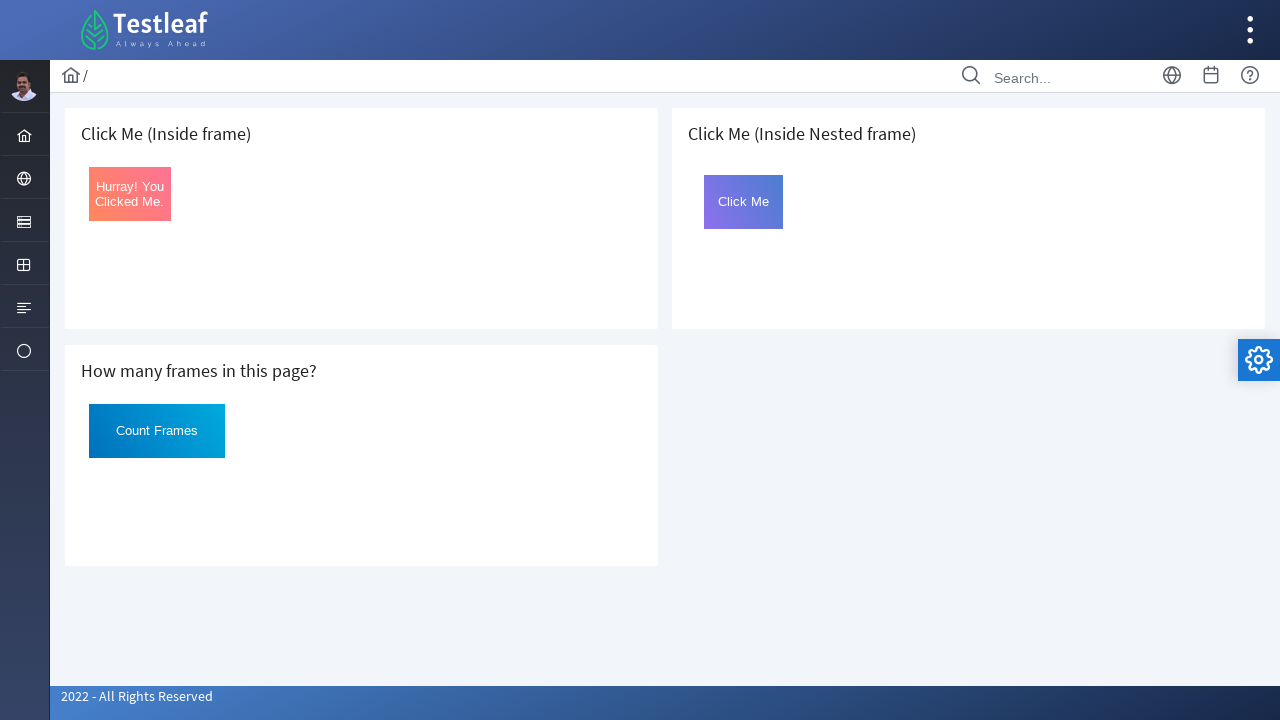

Located nested frame named 'frame2' within third iframe
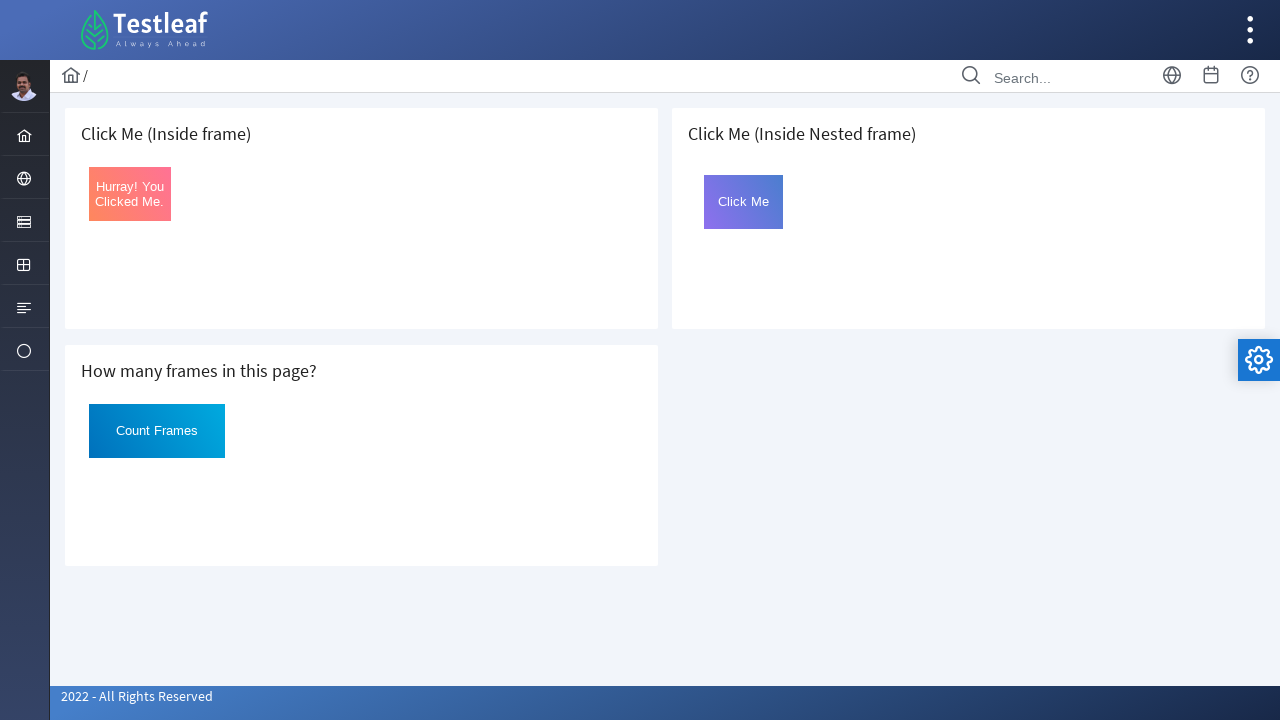

Clicked button in nested frame 'frame2' at (744, 202) on iframe >> nth=2 >> internal:control=enter-frame >> iframe[name='frame2'] >> inte
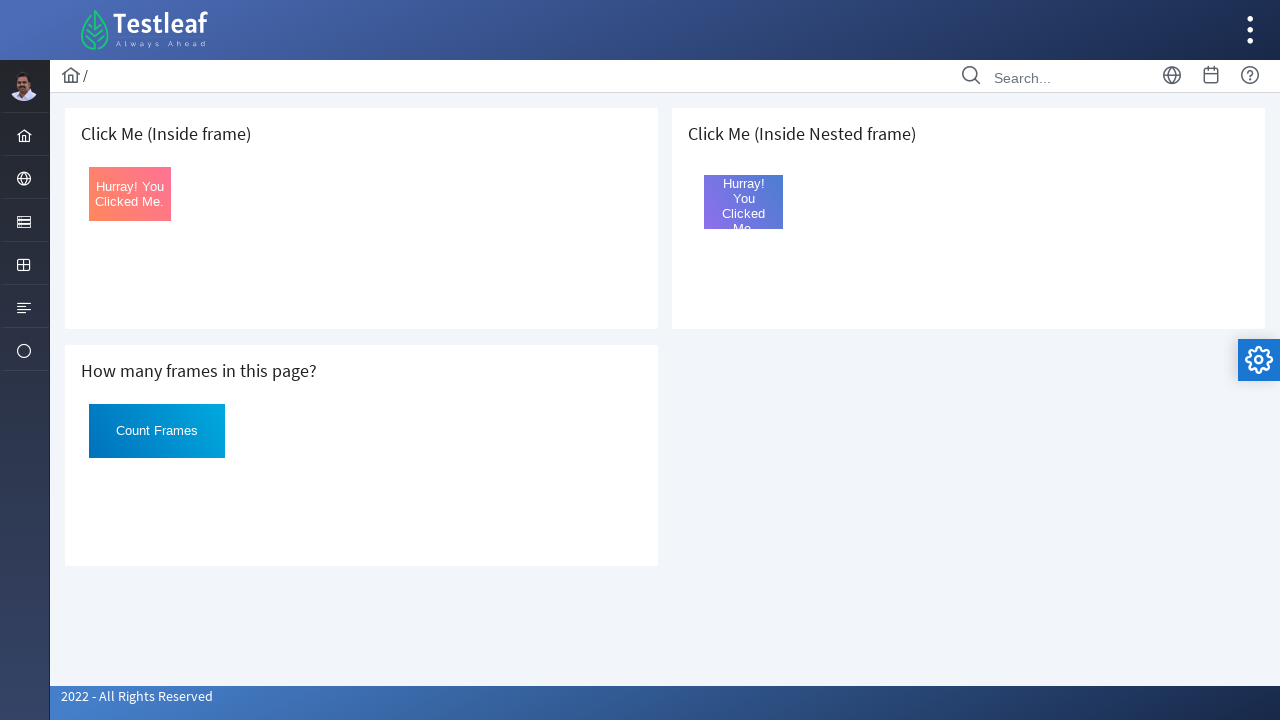

Waited 2 seconds for response
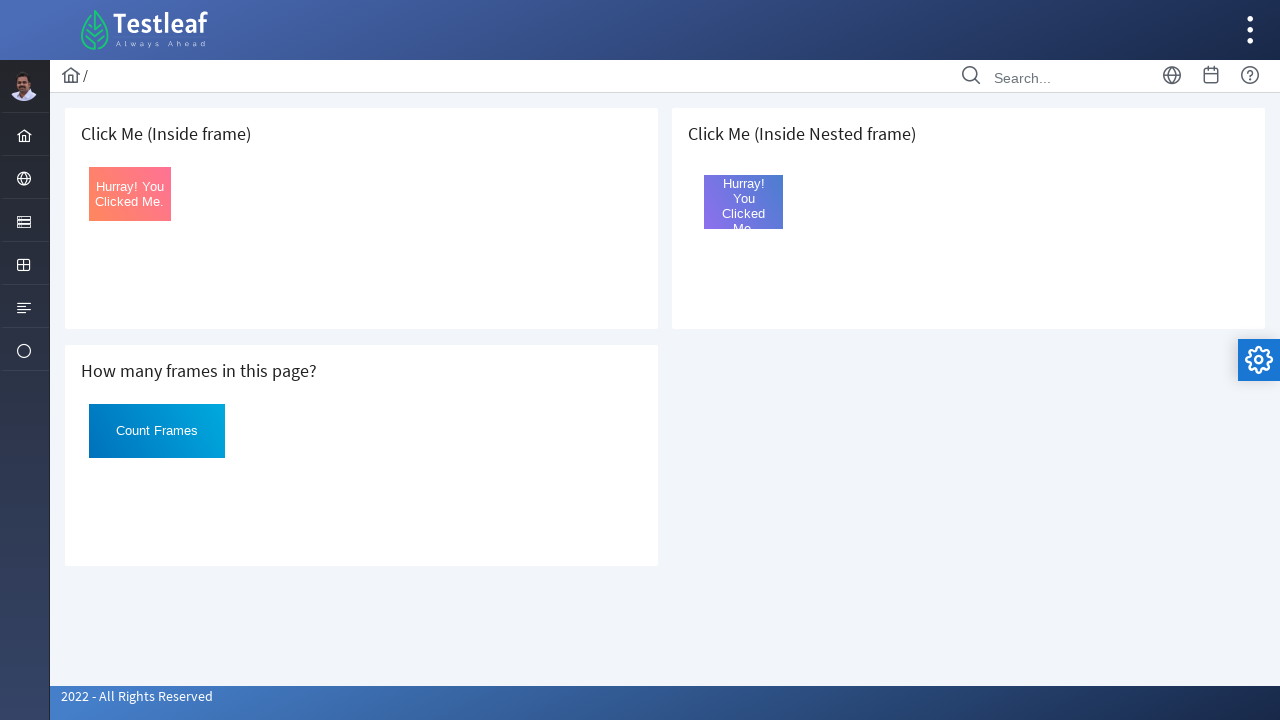

Retrieved button text from nested frame: Hurray! You Clicked Me.
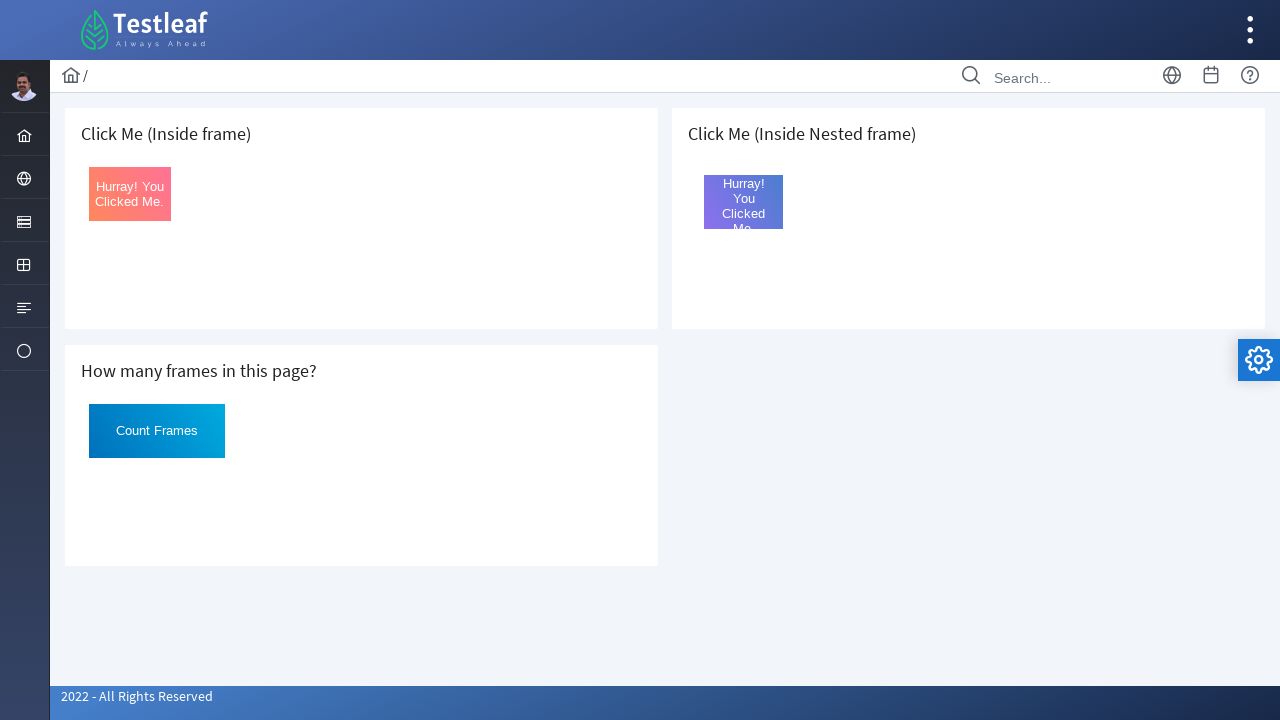

Counted total iframes on page: 3
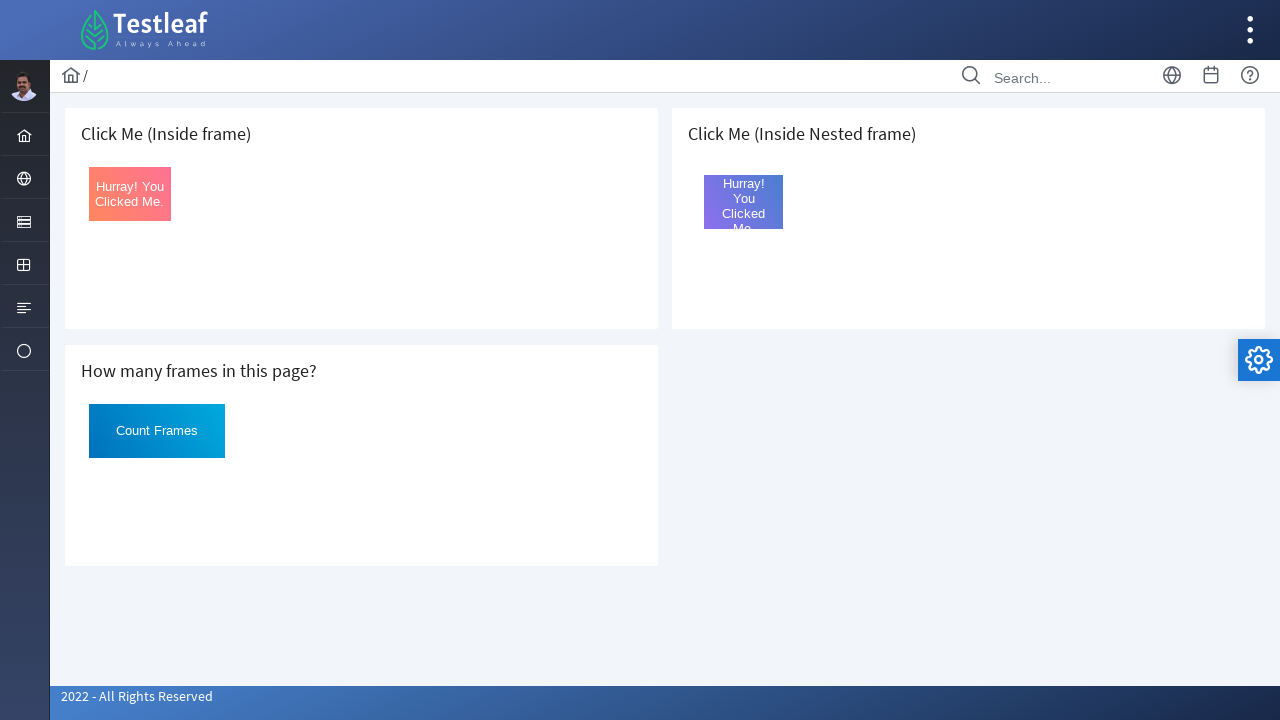

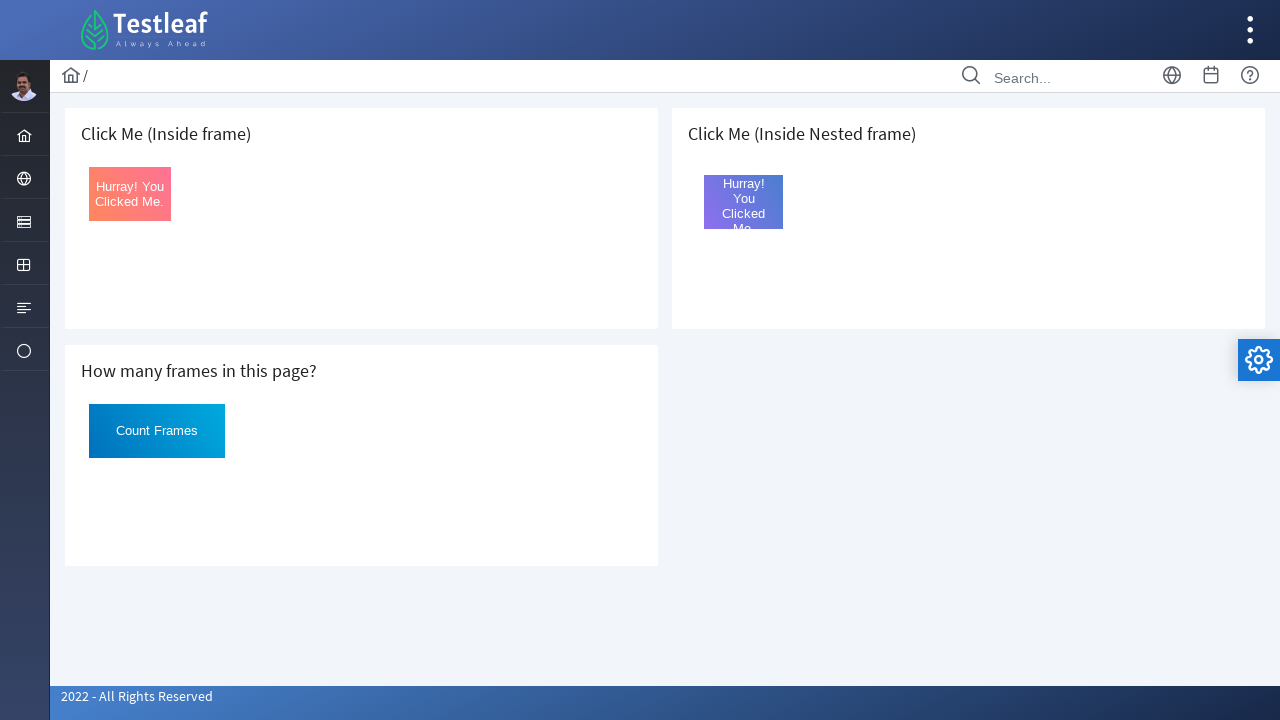